Tests drag and drop functionality by dragging element A to element B's position

Starting URL: http://the-internet.herokuapp.com/

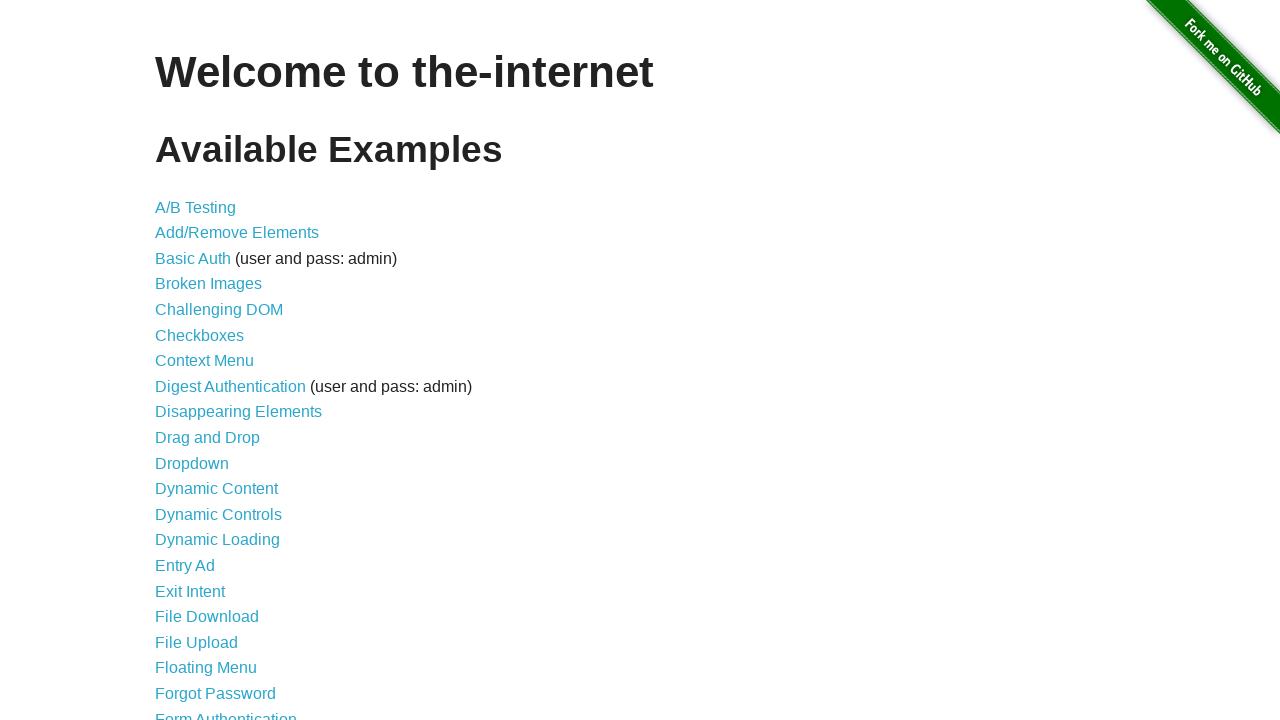

Clicked on Drag and Drop link at (208, 438) on a[href='/drag_and_drop']
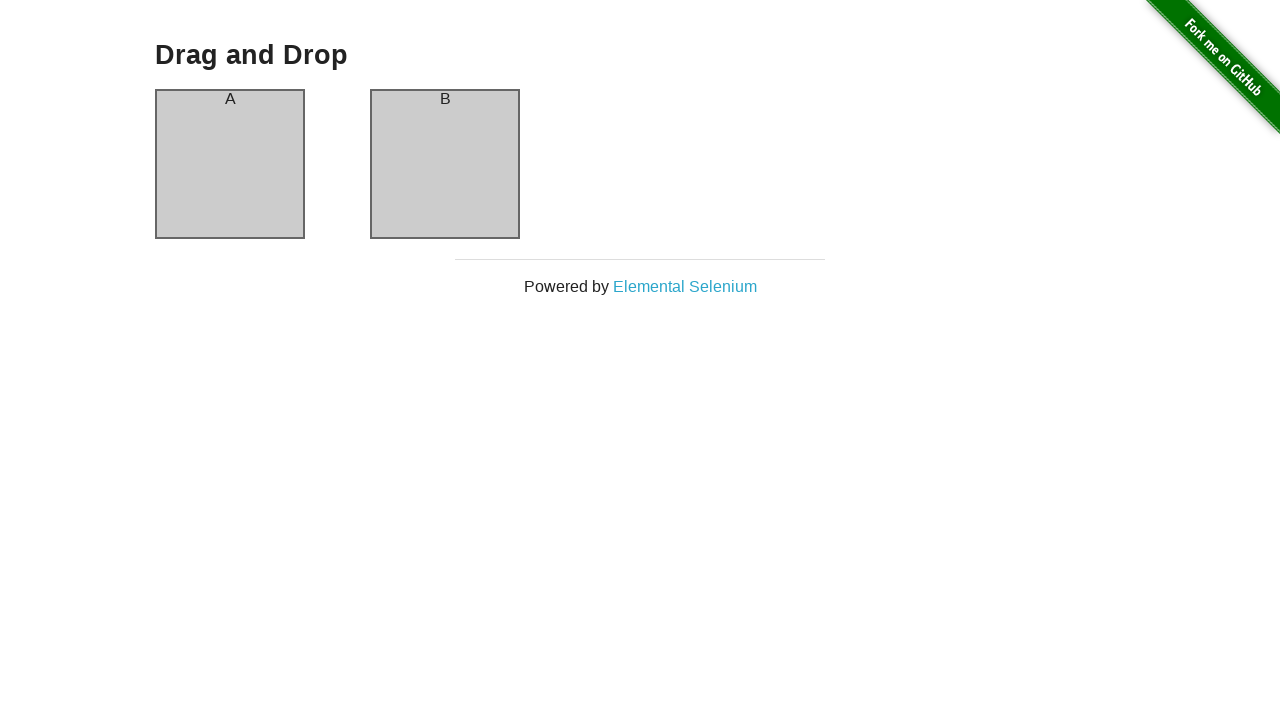

Dragged element A to element B's position at (445, 164)
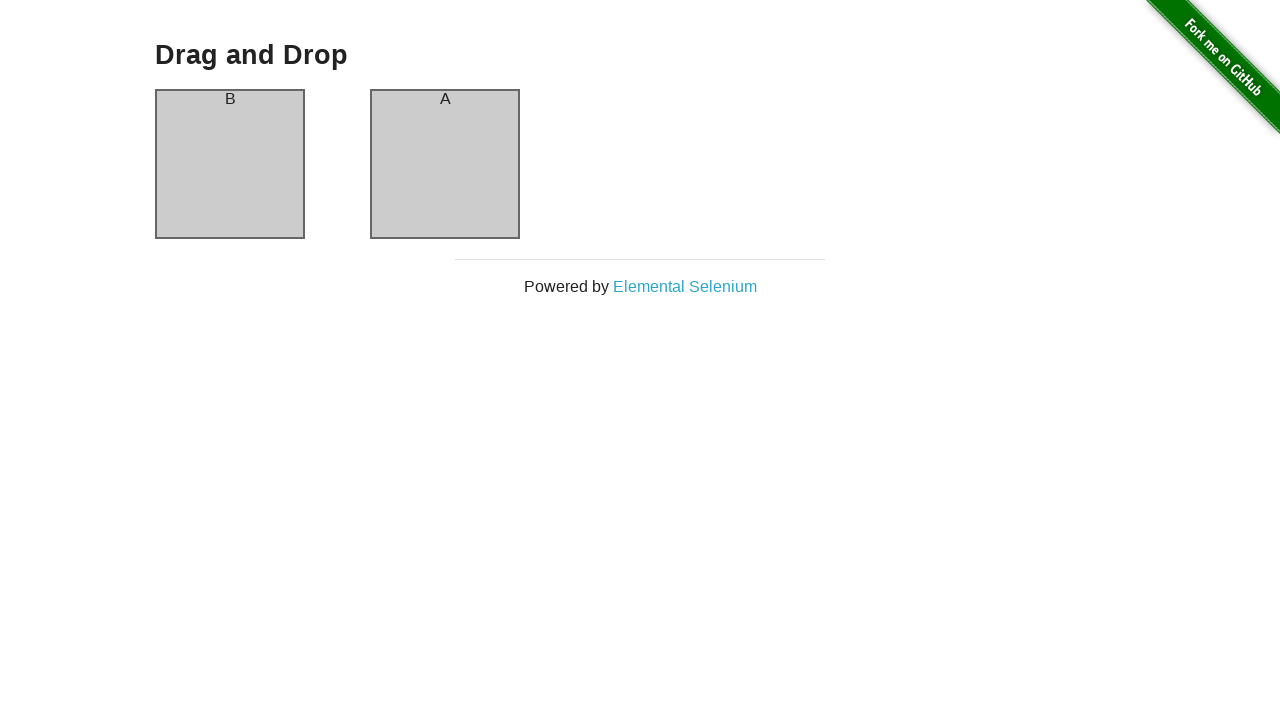

Navigated back to previous page
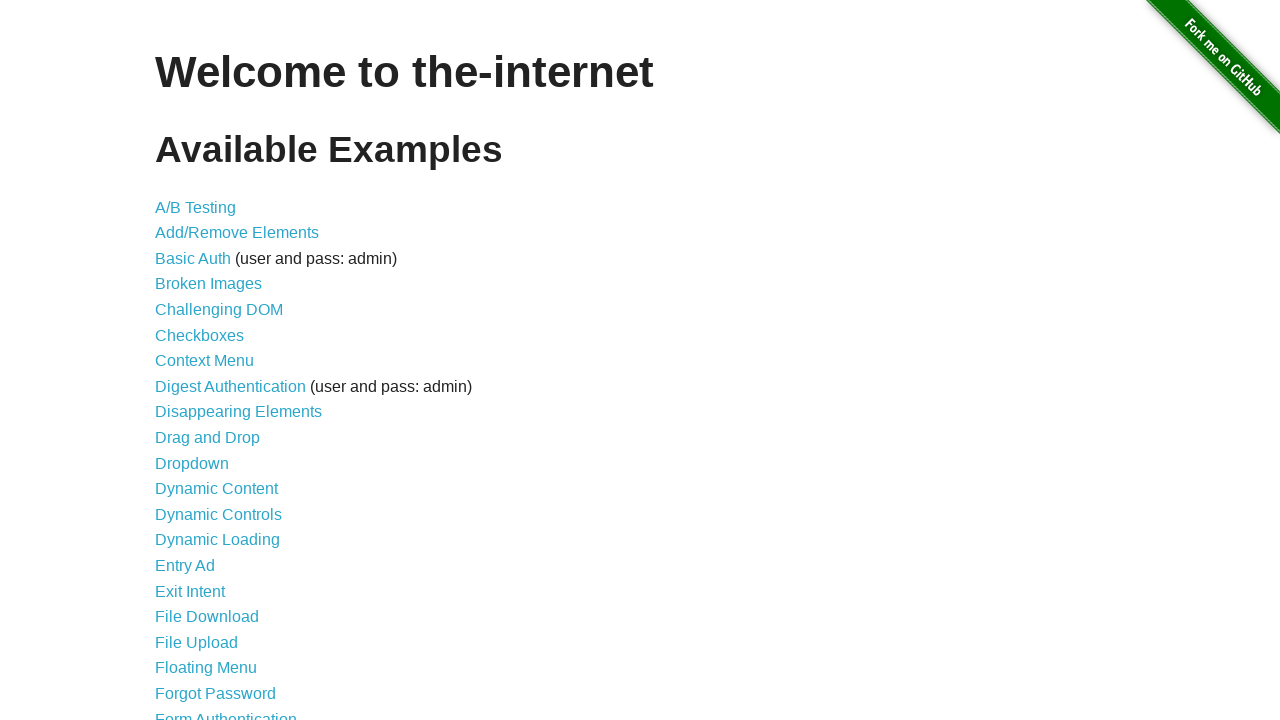

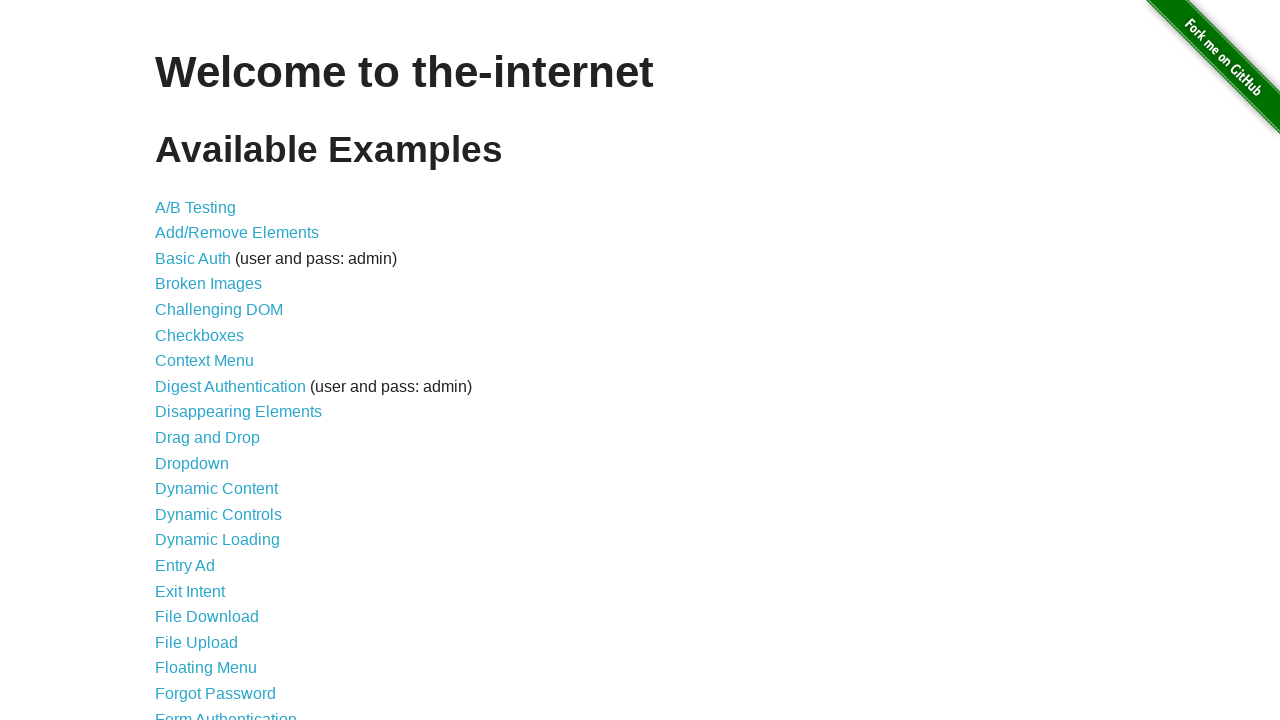